Tests product selection and adding to cart functionality, handling the alert that appears after adding an item to cart

Starting URL: https://www.demoblaze.com/

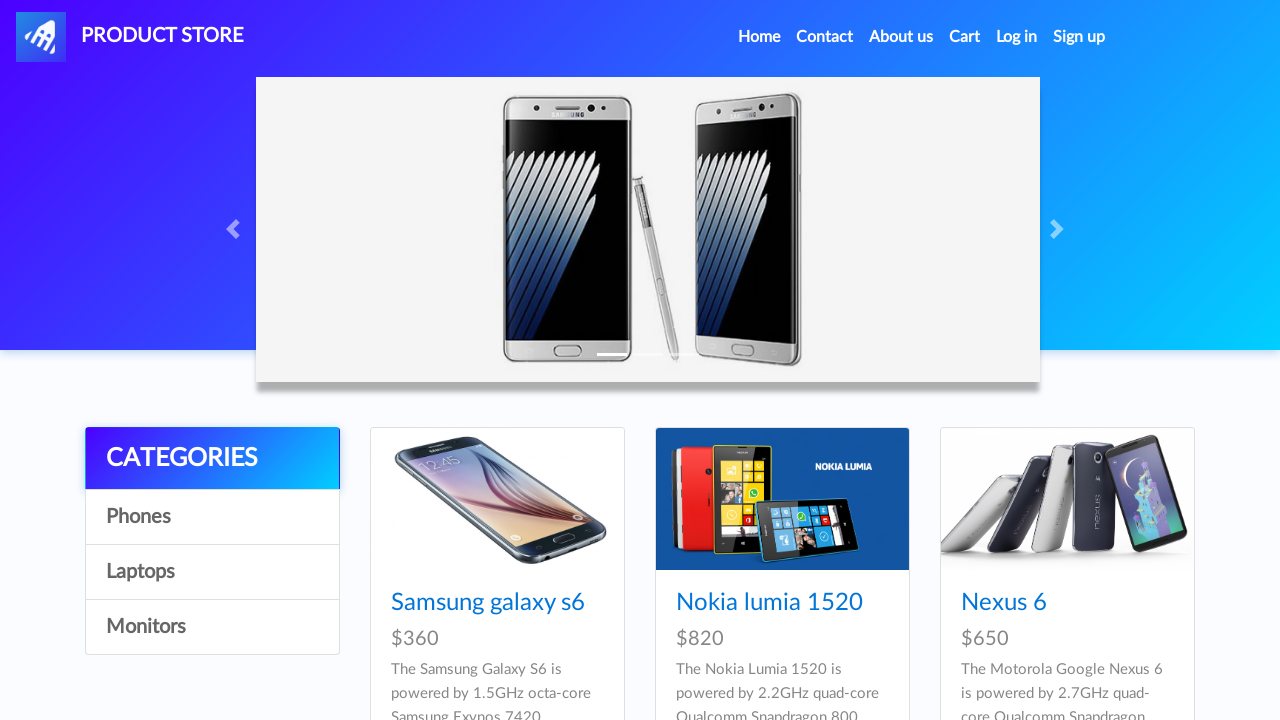

Clicked on the first product in the list at (488, 603) on xpath=/html/body/div[5]/div/div[2]/div/div[1]/div/div/h4/a
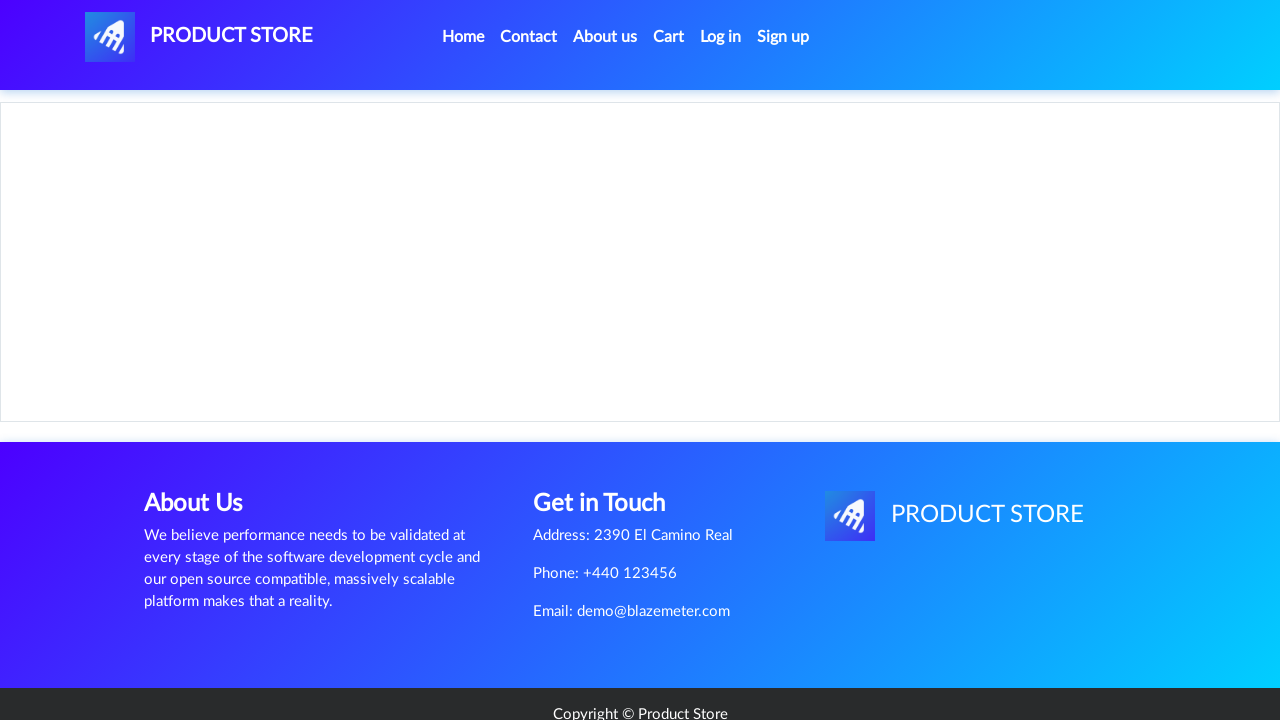

Waited for product page to load
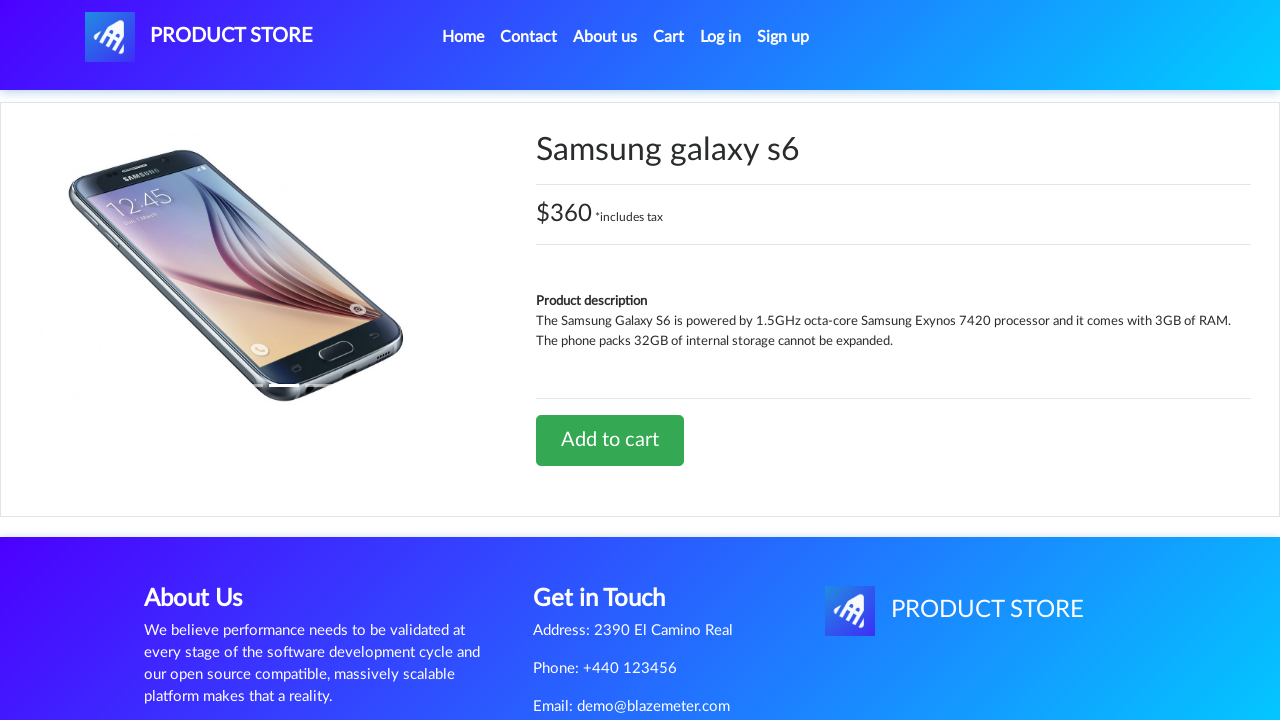

Clicked 'Add to cart' button at (610, 440) on xpath=/html/body/div[5]/div/div[2]/div[2]/div/a
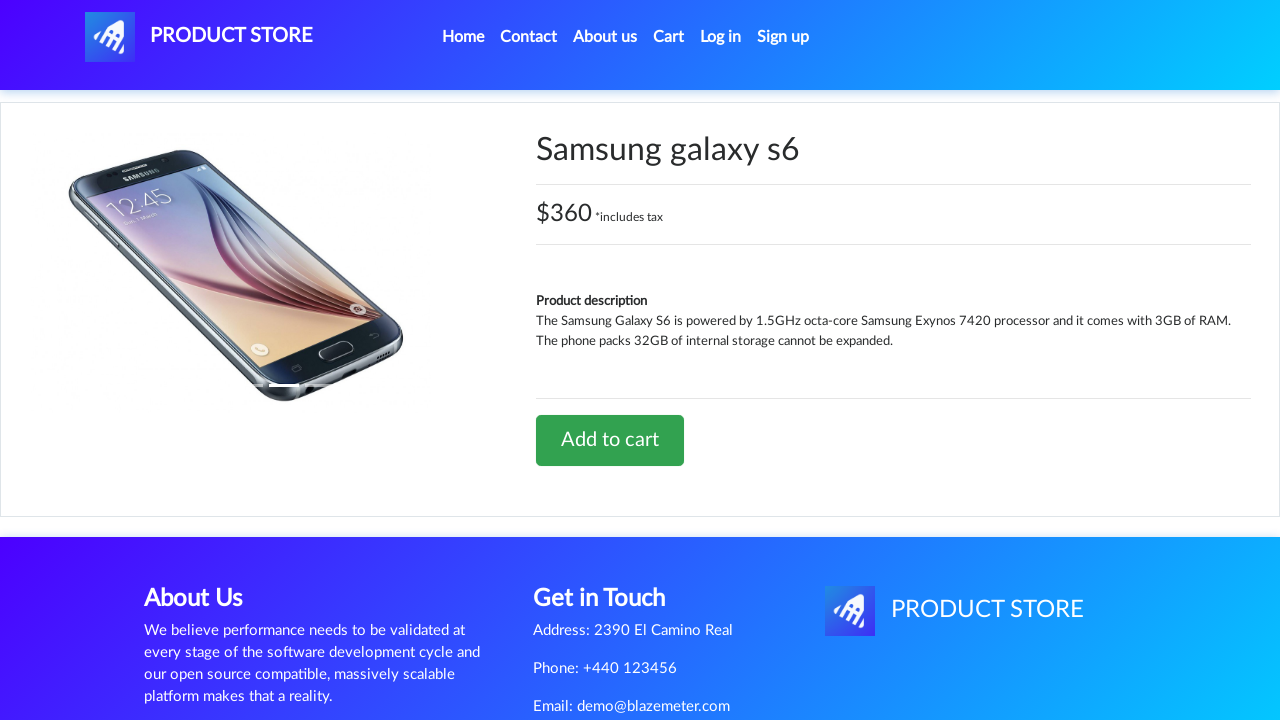

Set up alert dialog handler to accept confirmation
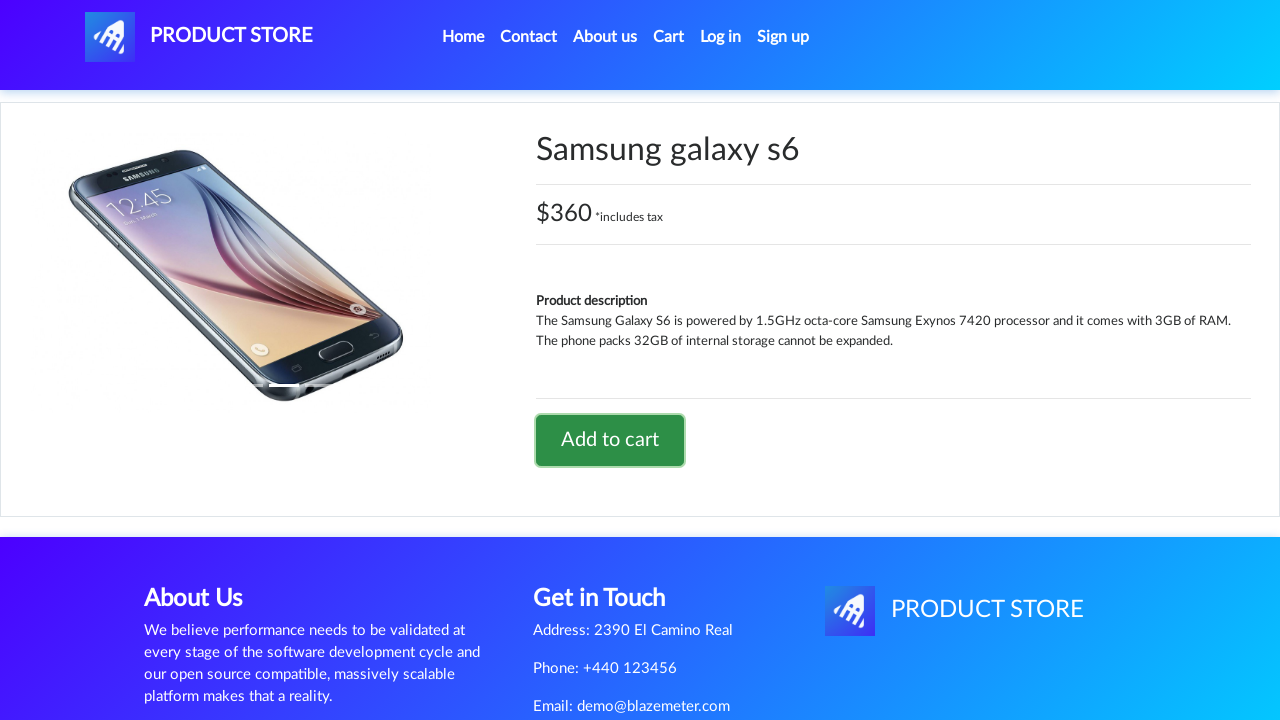

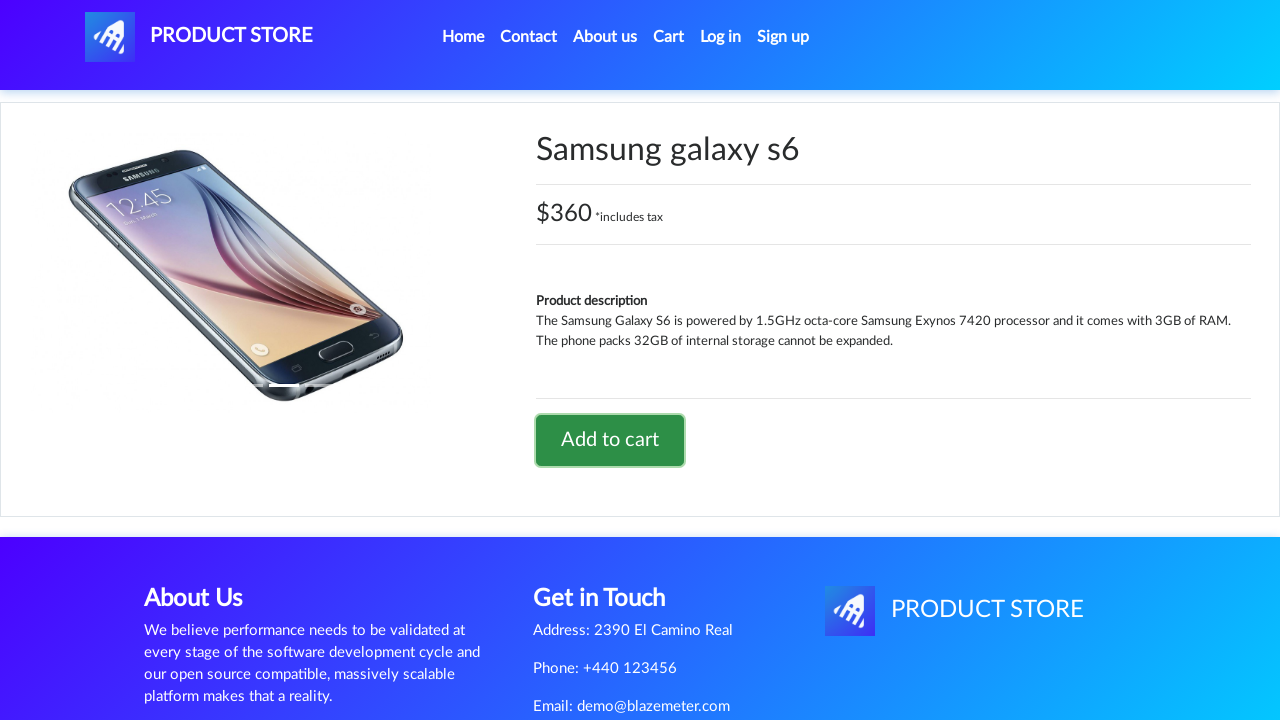